Tests TodoMVC React app by adding two tasks and marking them as complete by checking the toggle buttons.

Starting URL: https://todomvc.com/examples/react/dist/

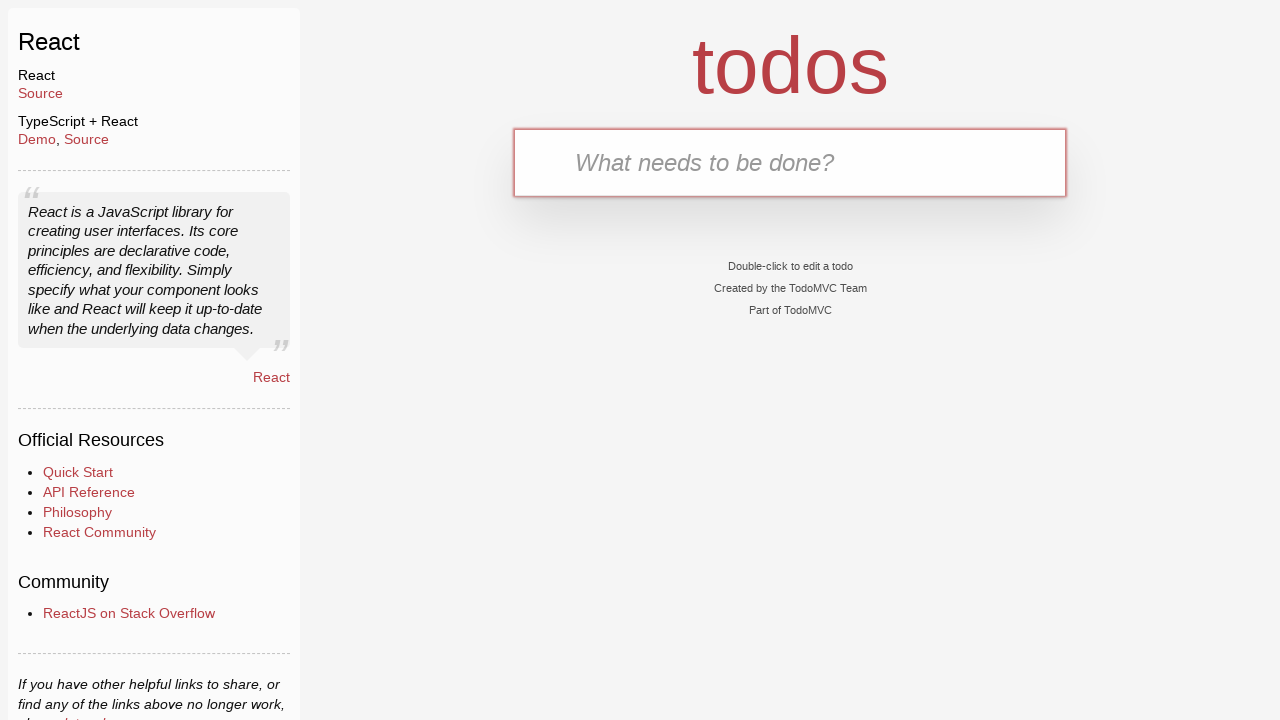

Filled new task input with 'Task_1' on .new-todo
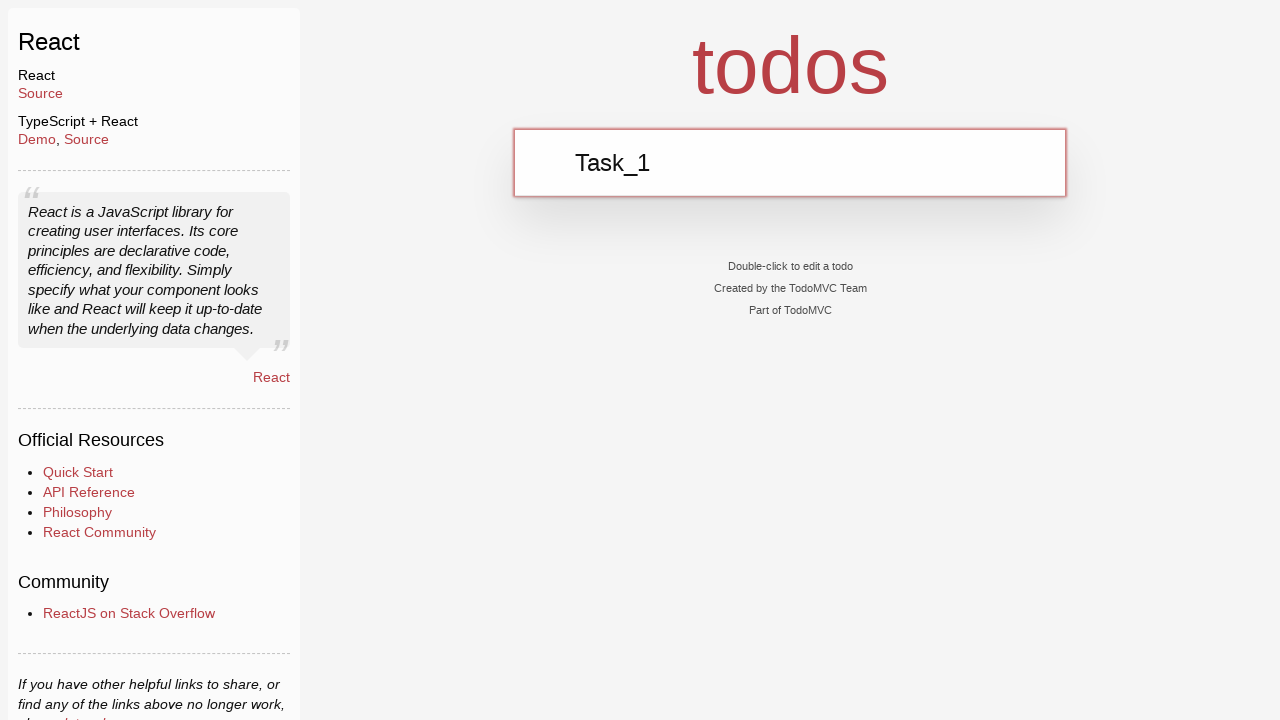

Pressed Enter to add first task on .new-todo
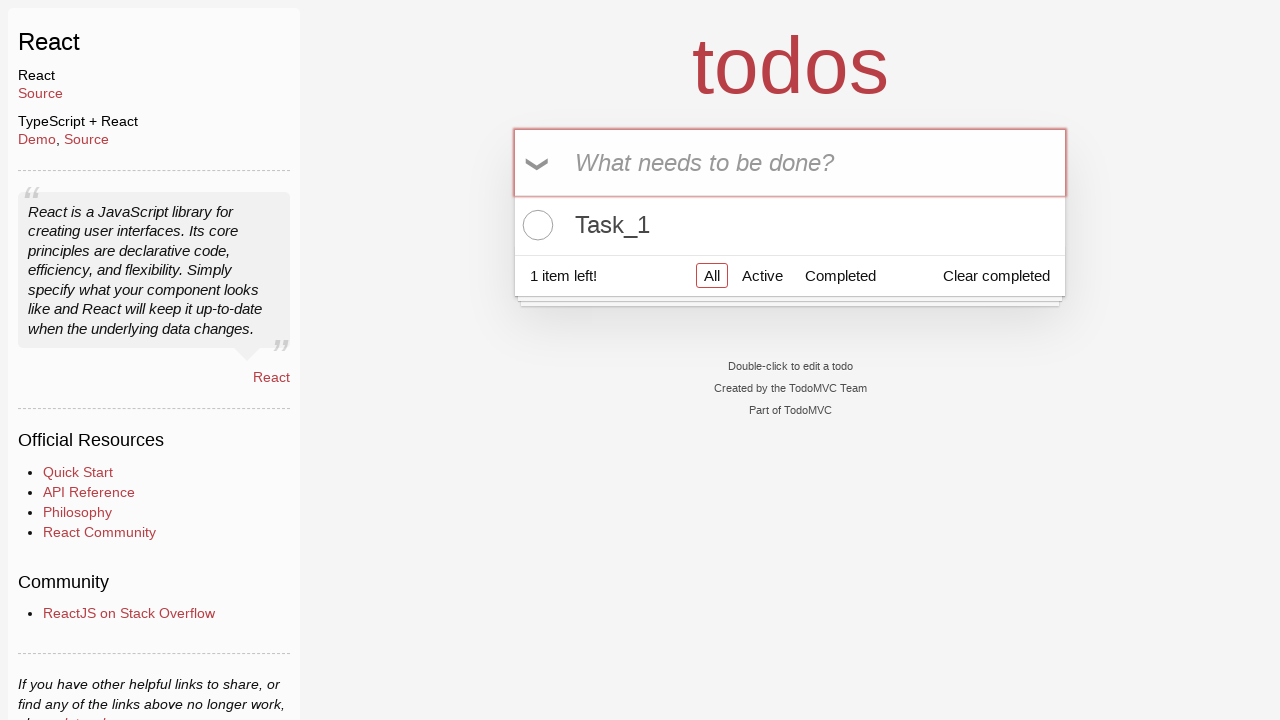

Filled new task input with 'Task_2' on .new-todo
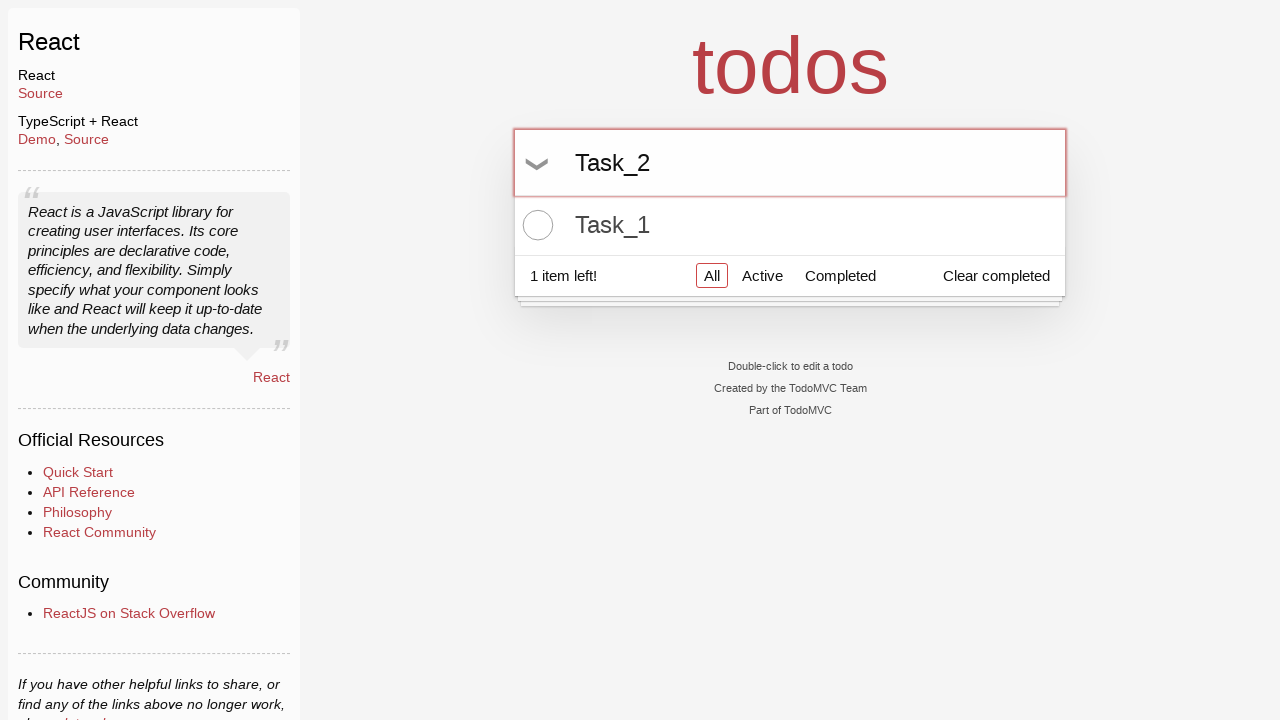

Pressed Enter to add second task on .new-todo
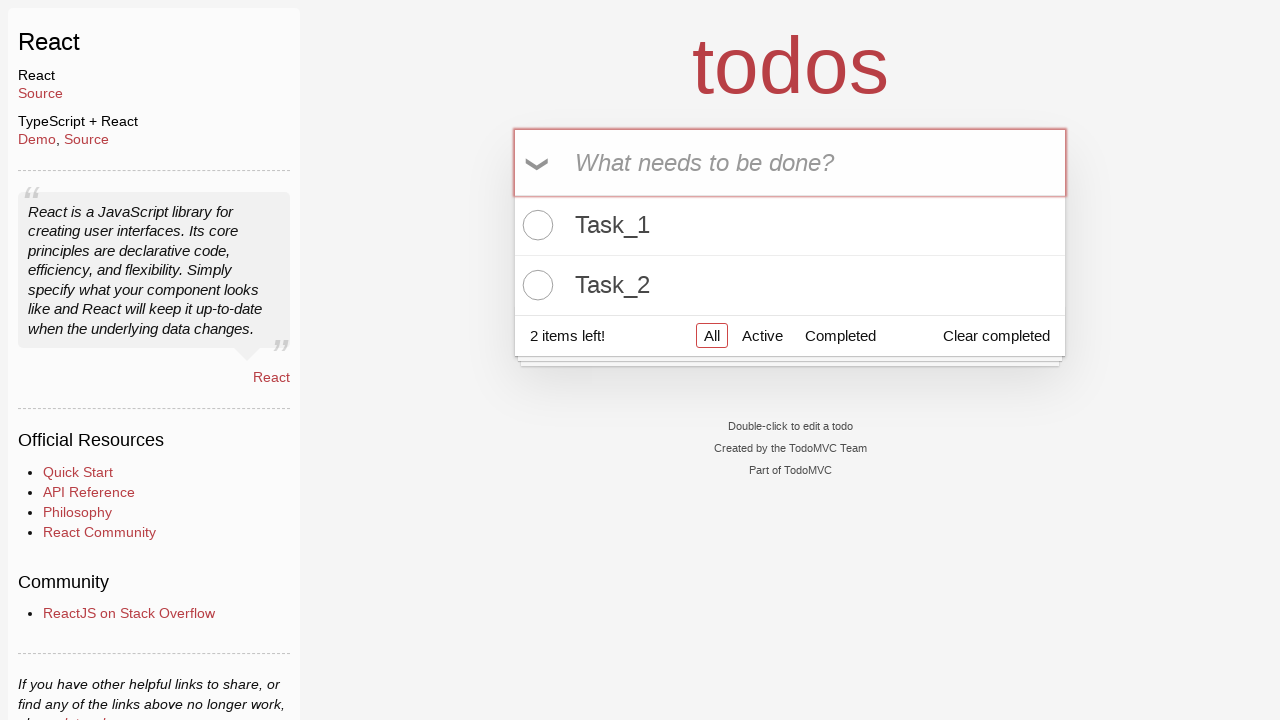

Retrieved all toggle button elements
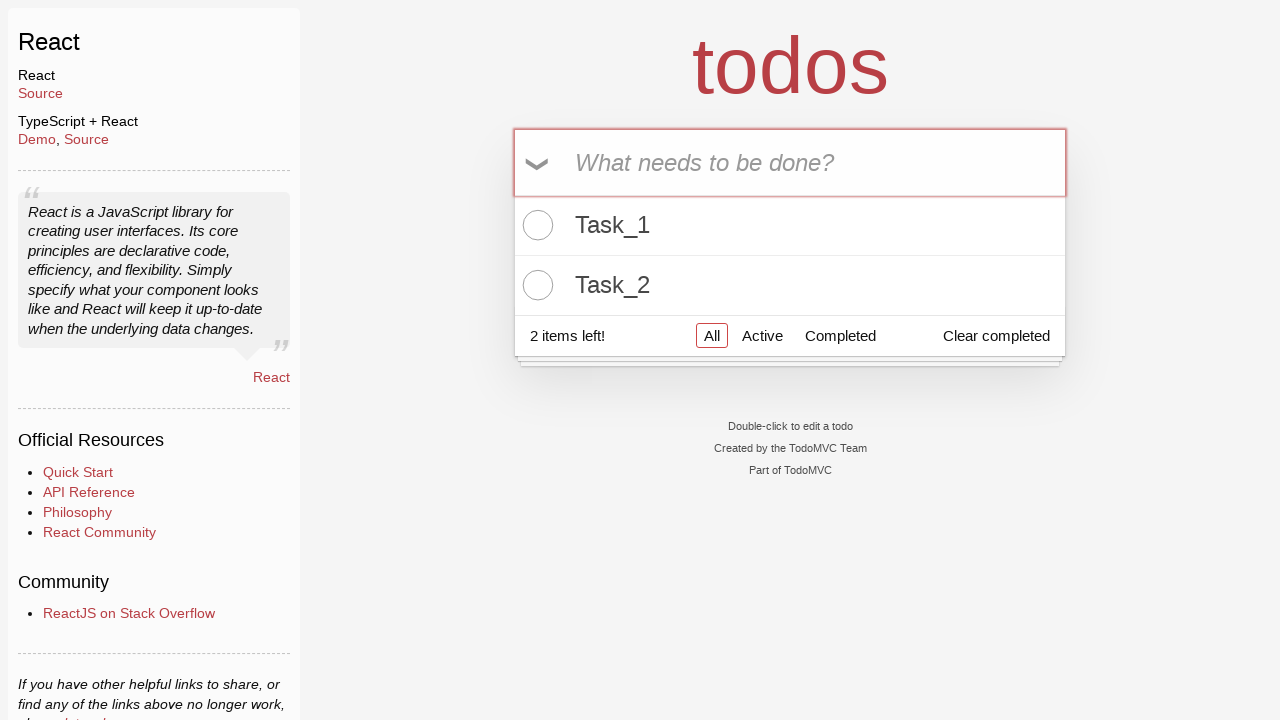

Checked a task toggle button to mark as complete
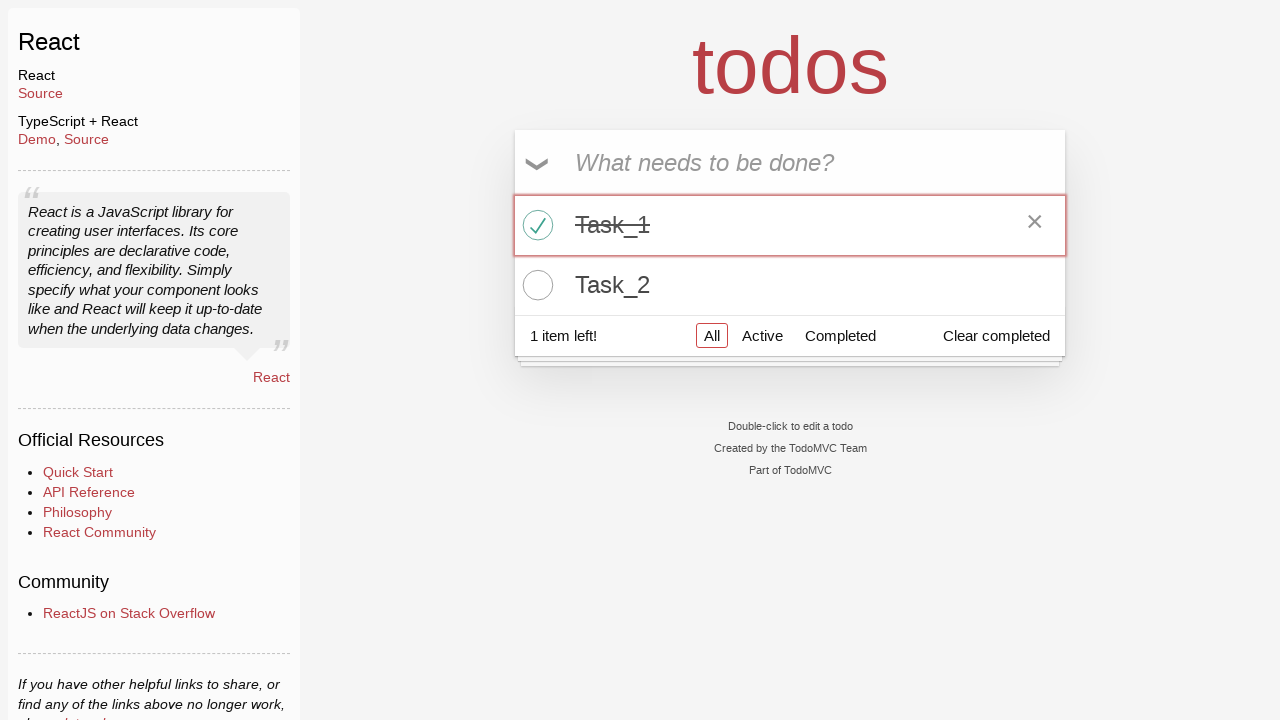

Checked a task toggle button to mark as complete
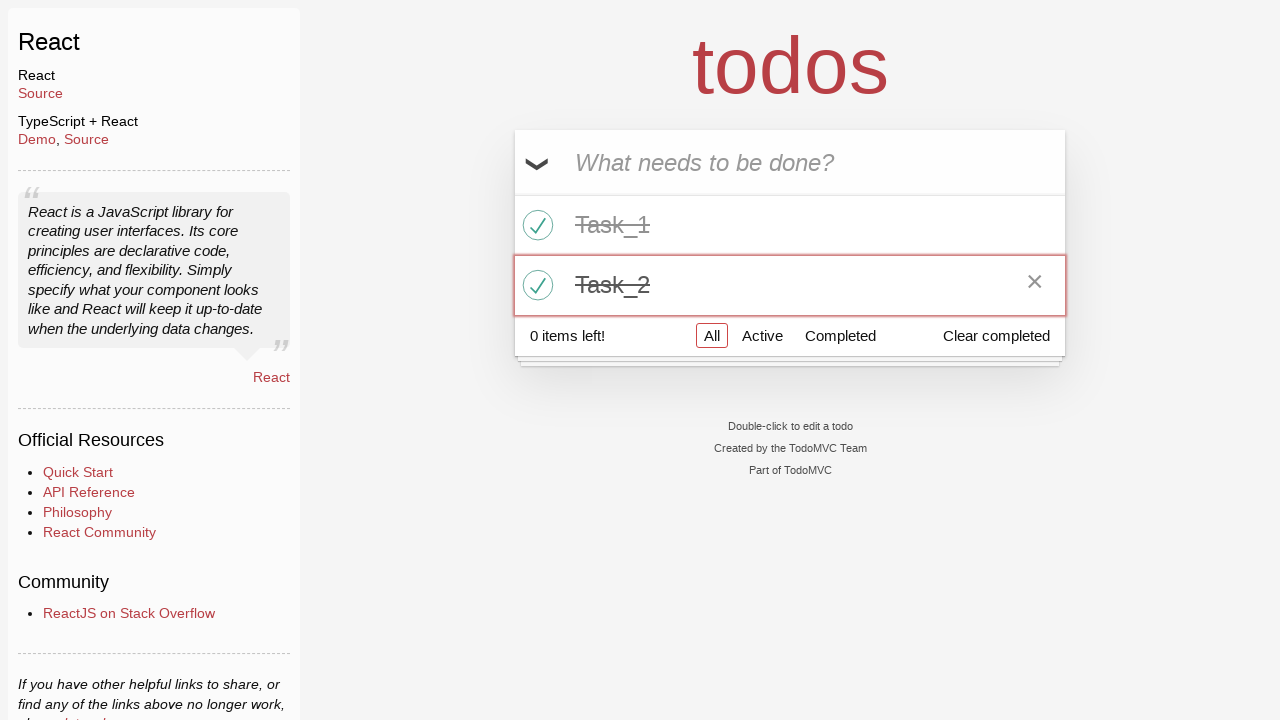

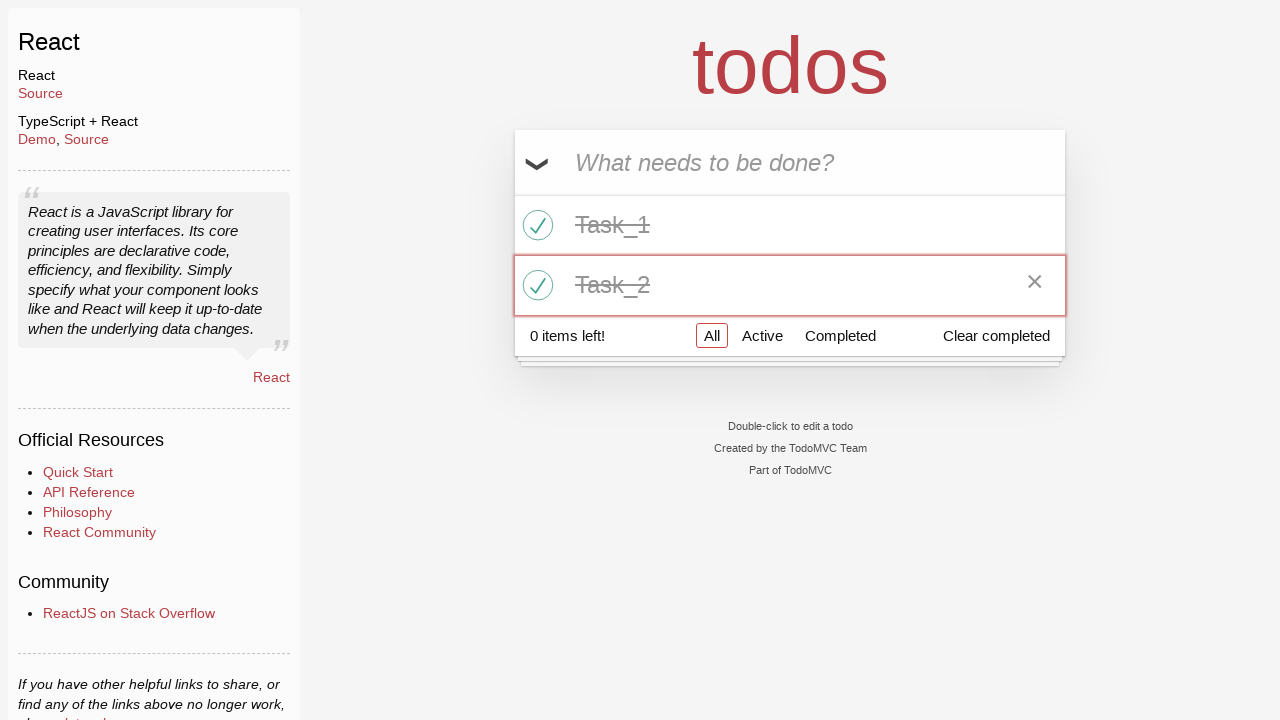